Tests mouse hover interactions by hovering over an element and clicking a link that appears

Starting URL: http://www.qaclickacademy.com/practice.php

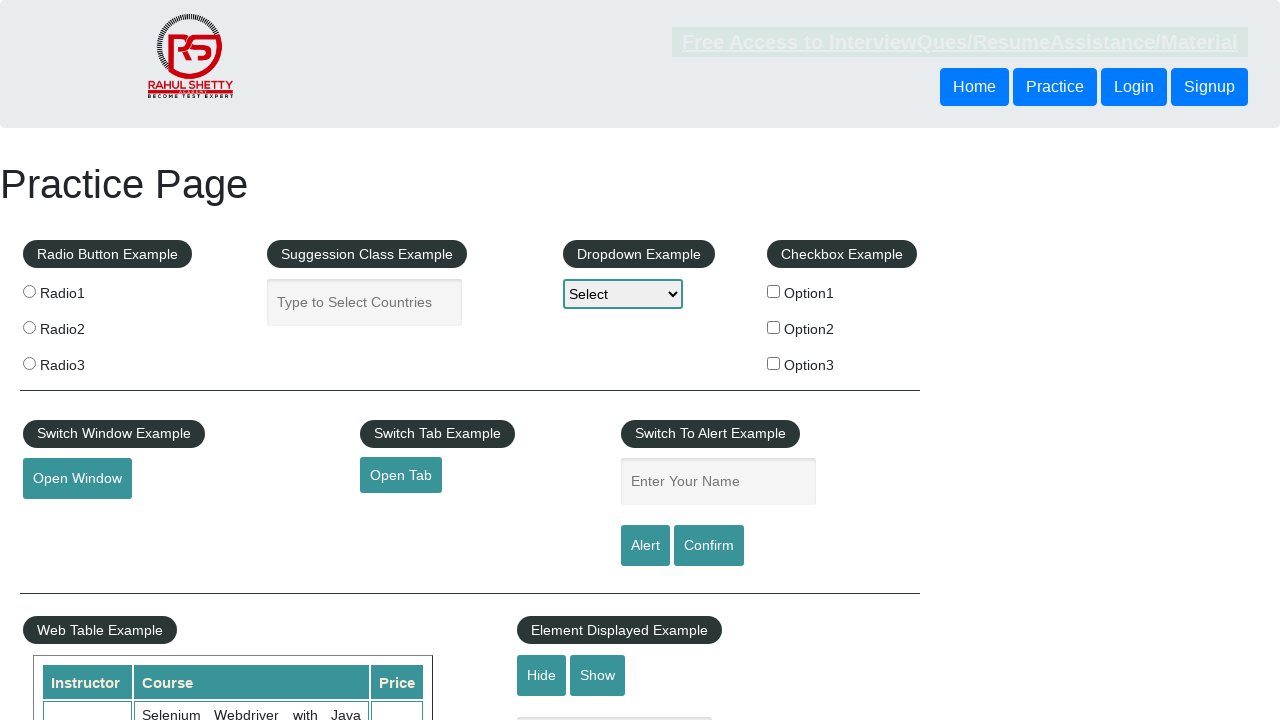

Hovered over mousehover element to reveal hidden link at (83, 361) on #mousehover
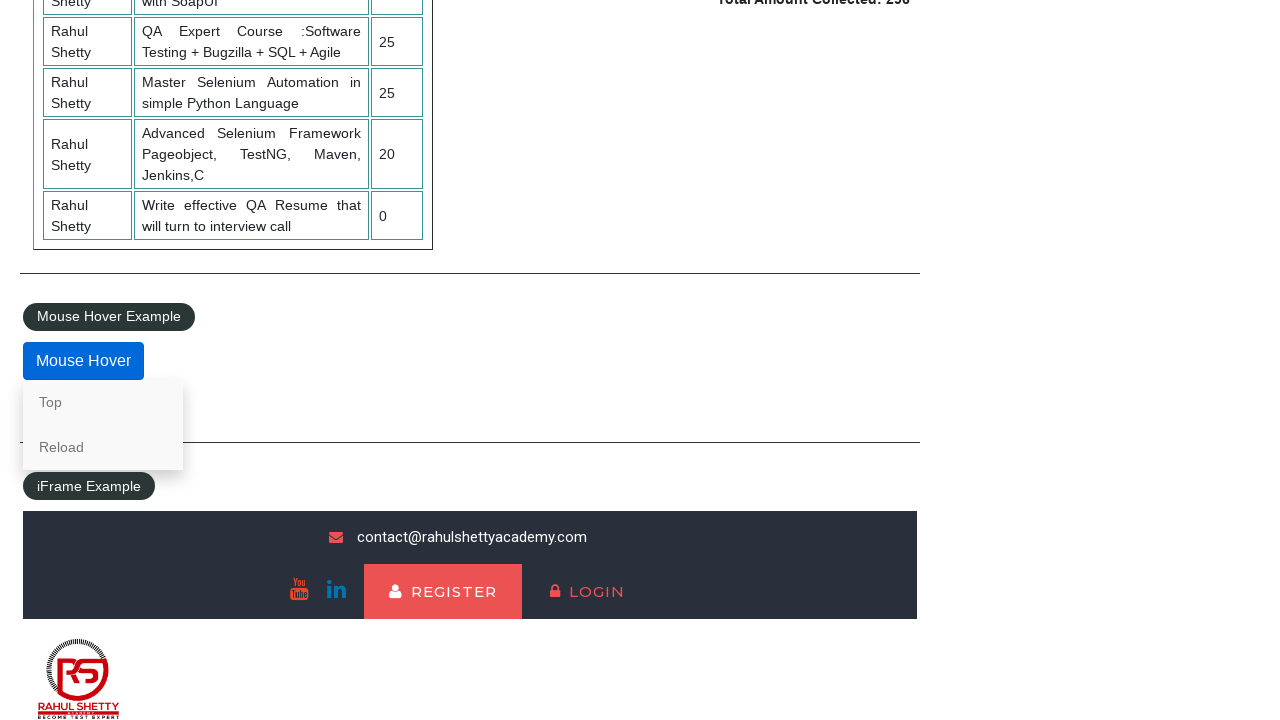

Clicked Reload link that appeared on hover at (103, 447) on text=Reload
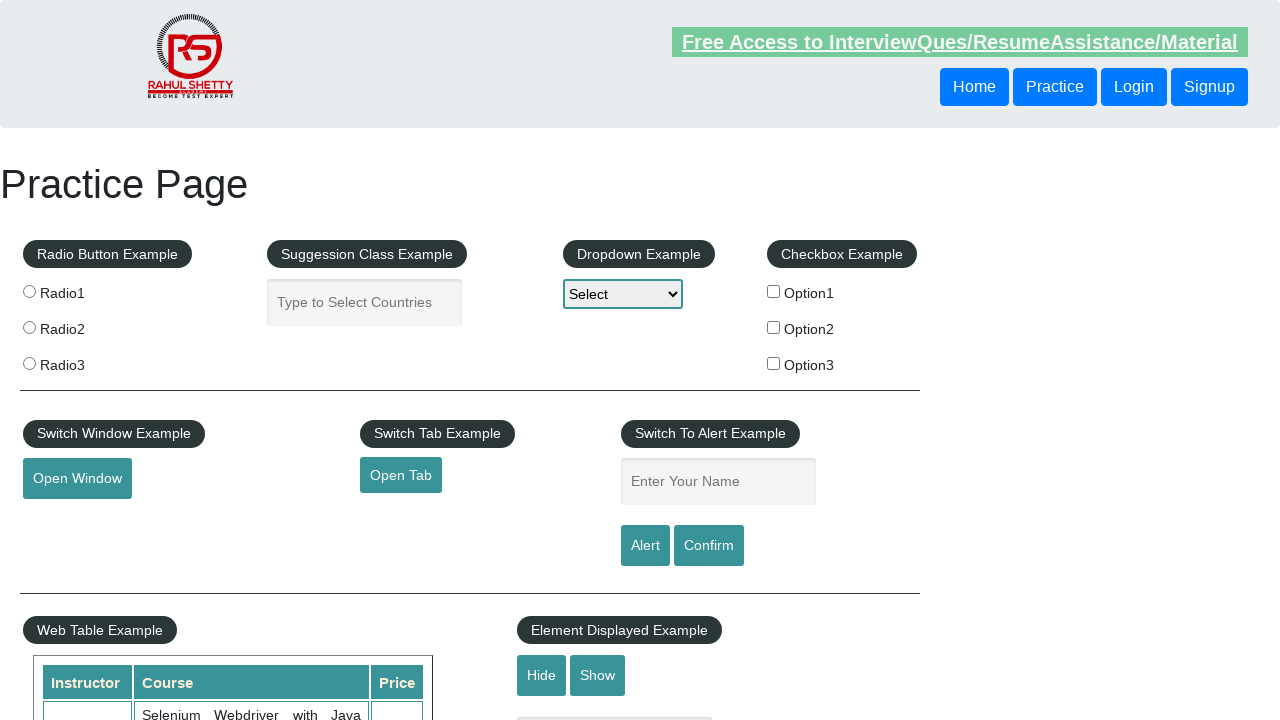

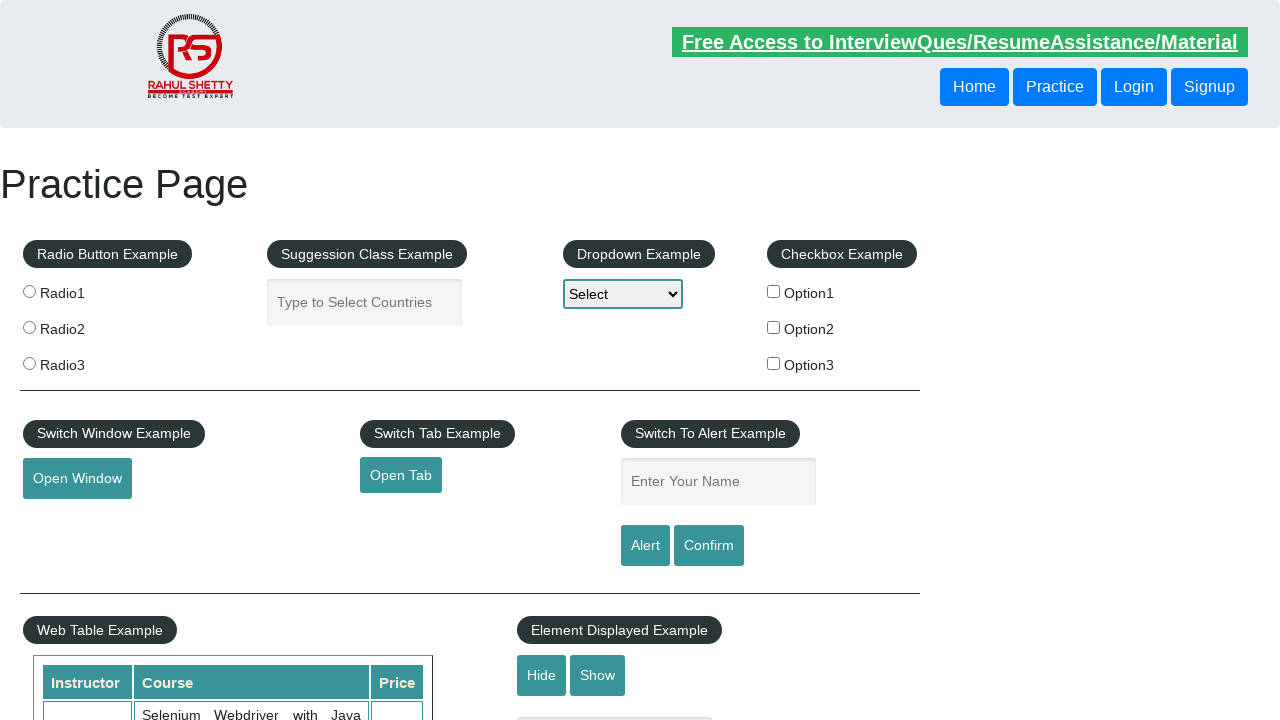